Tests JavaScript execution capability by changing the page title and triggering an alert dialog on a test page

Starting URL: https://SunInJuly.github.io/execute_script.html

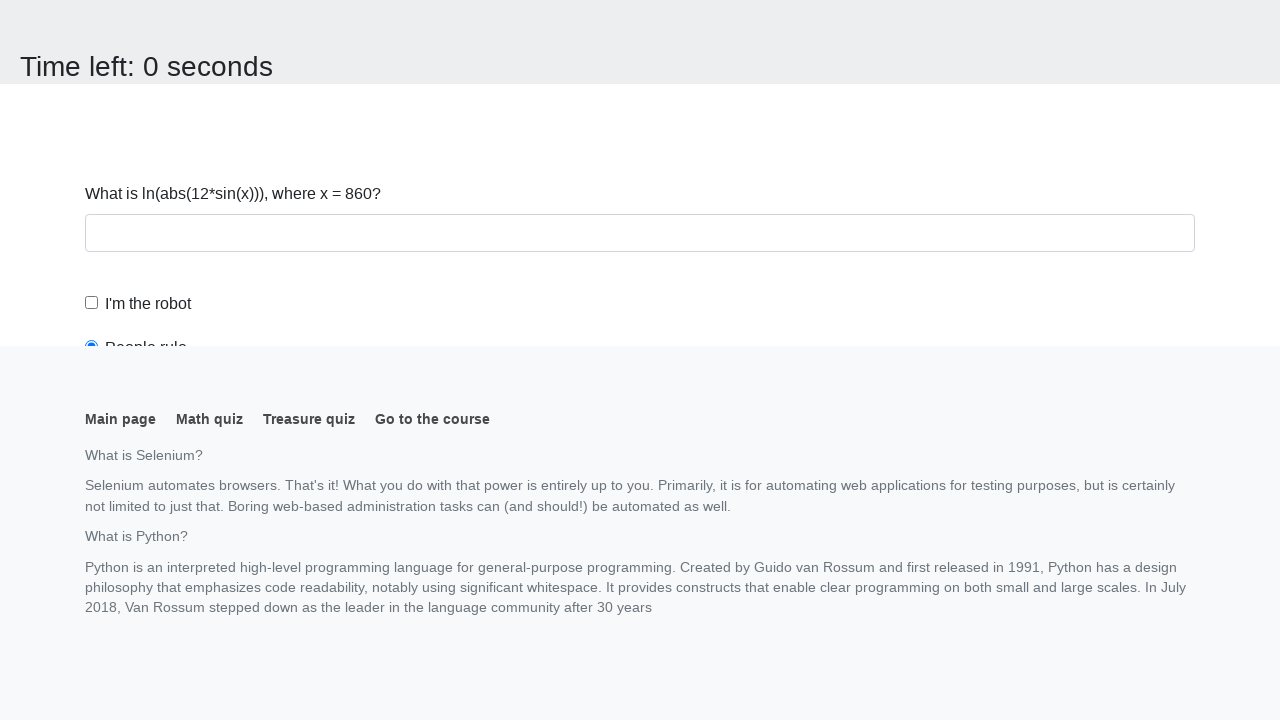

Executed JavaScript to change page title to 'Script executing' and trigger alert dialog
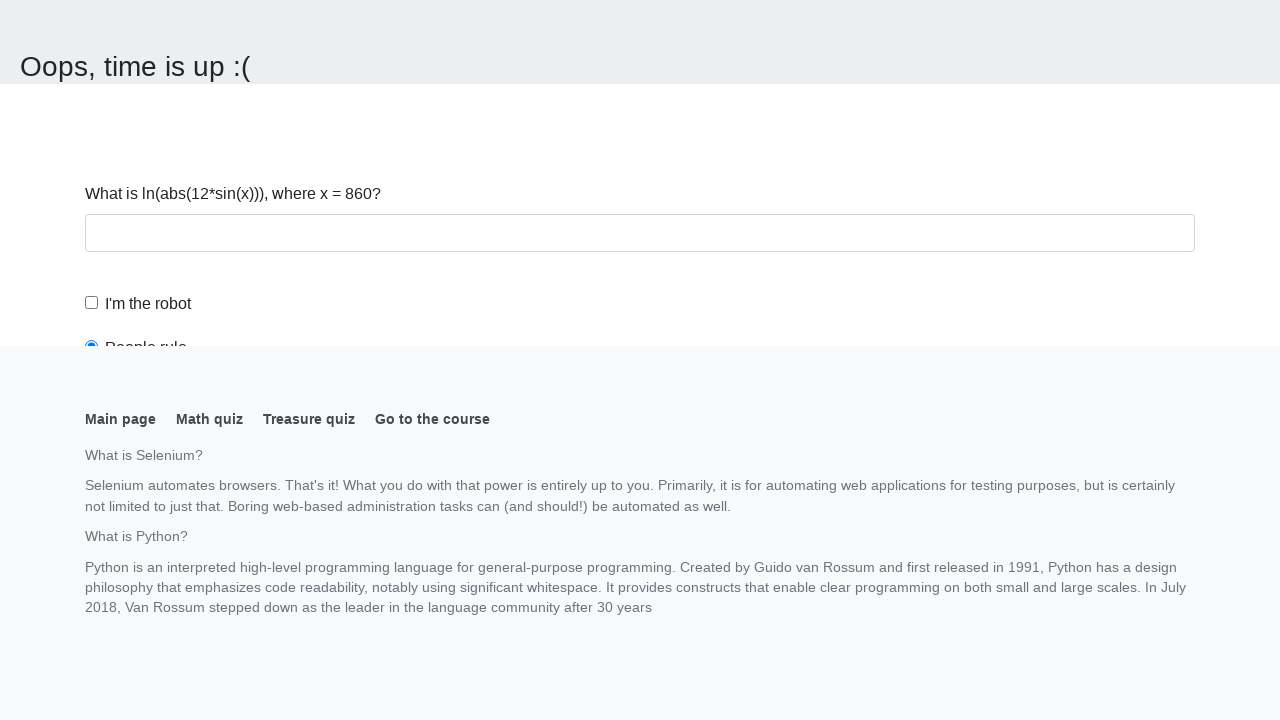

Set up dialog handler to accept alert dialogs
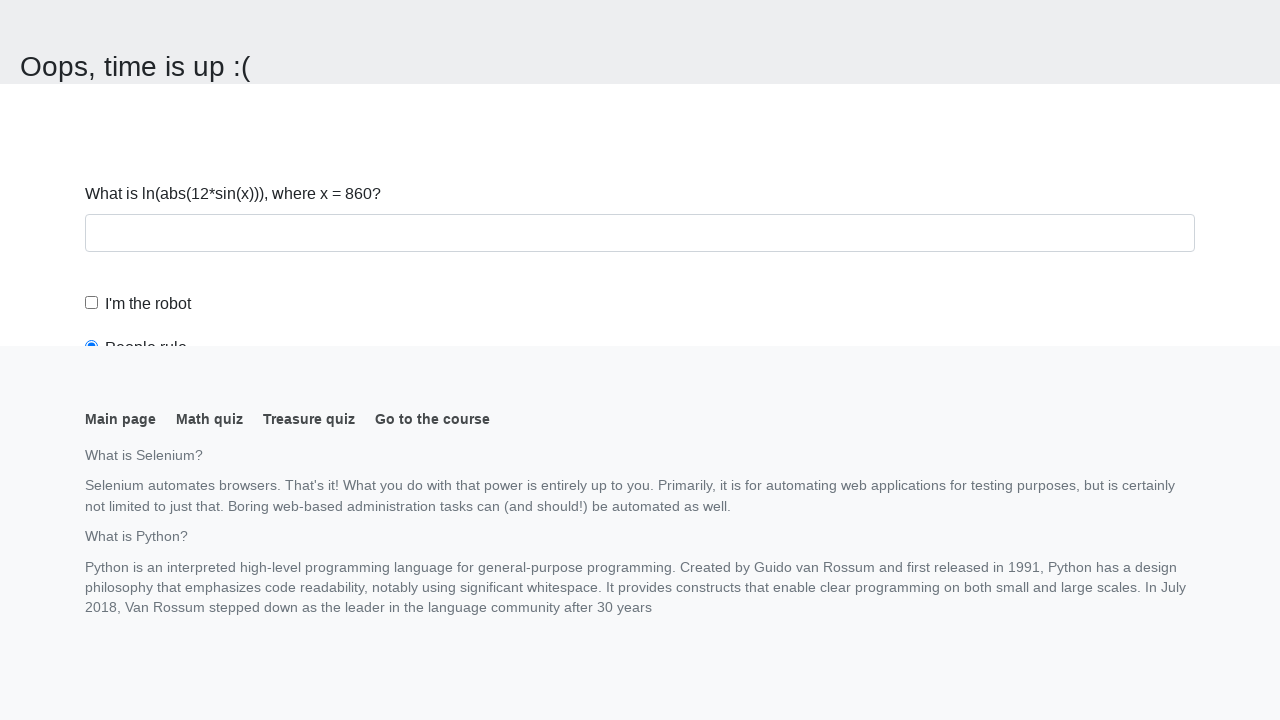

Waited 1000ms for script execution to complete
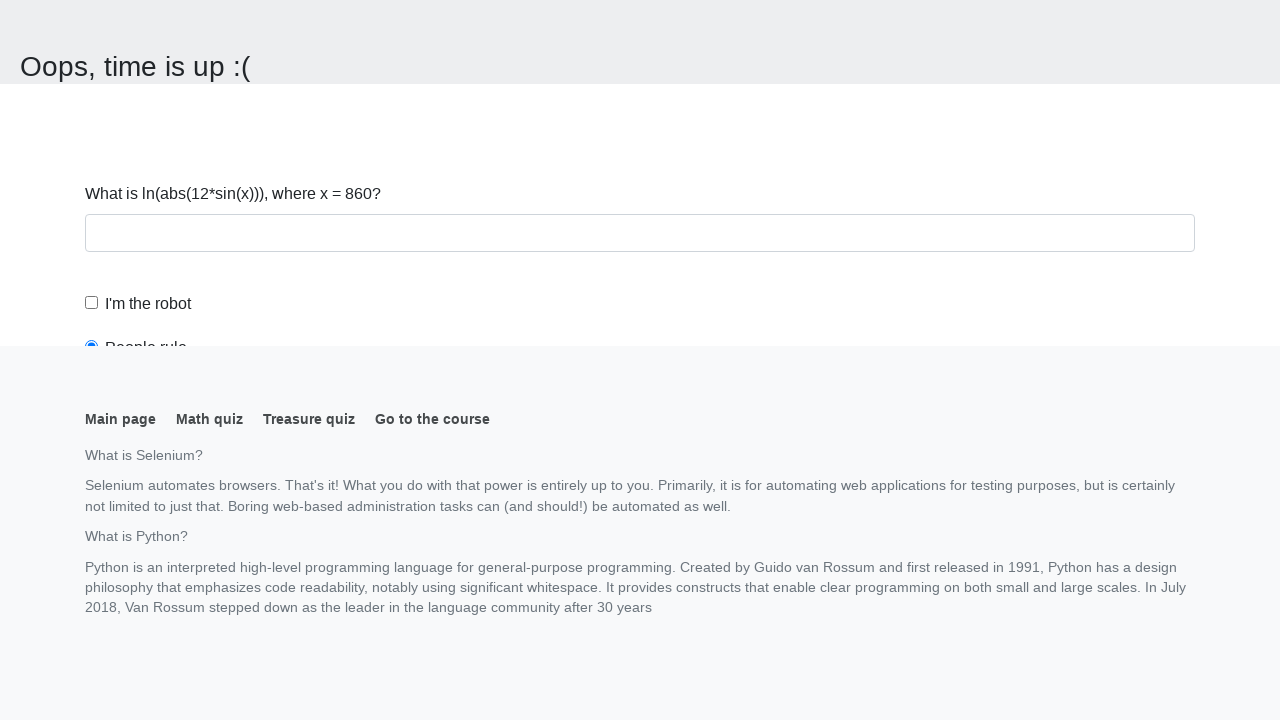

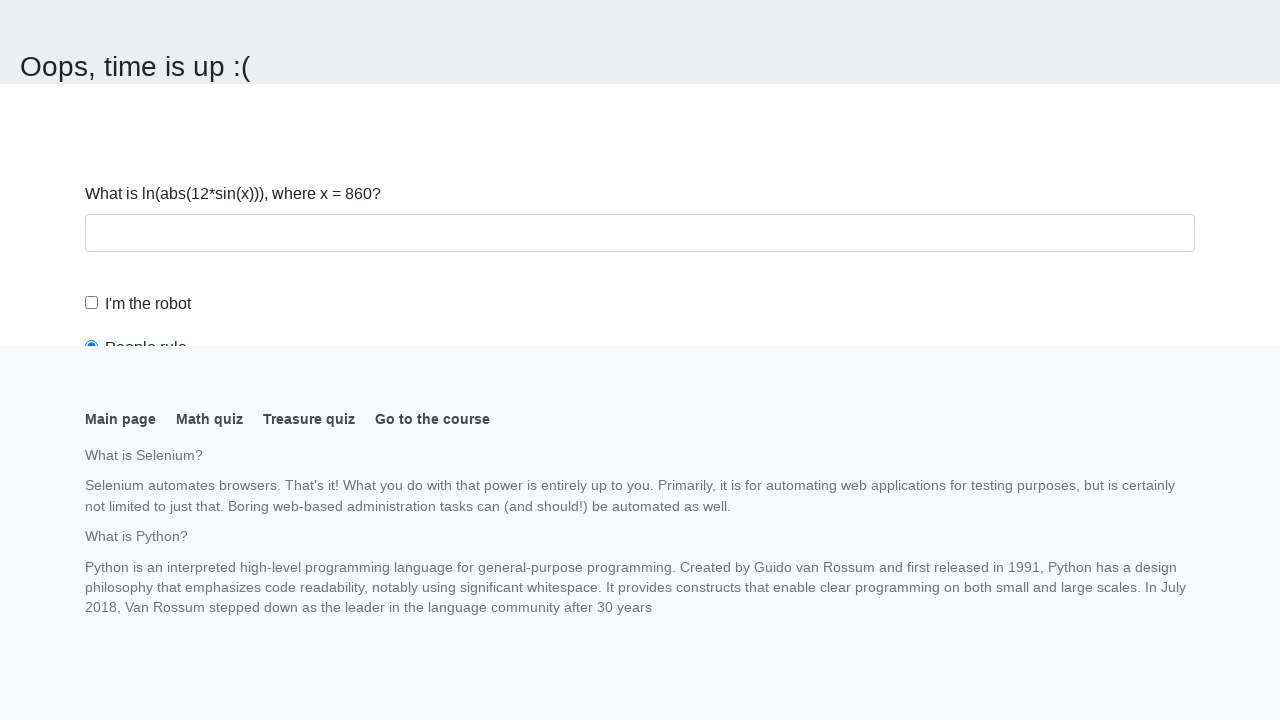